Tests the Create Trip button navigation by clicking it and verifying the page opens

Starting URL: https://deens-master.now.sh/

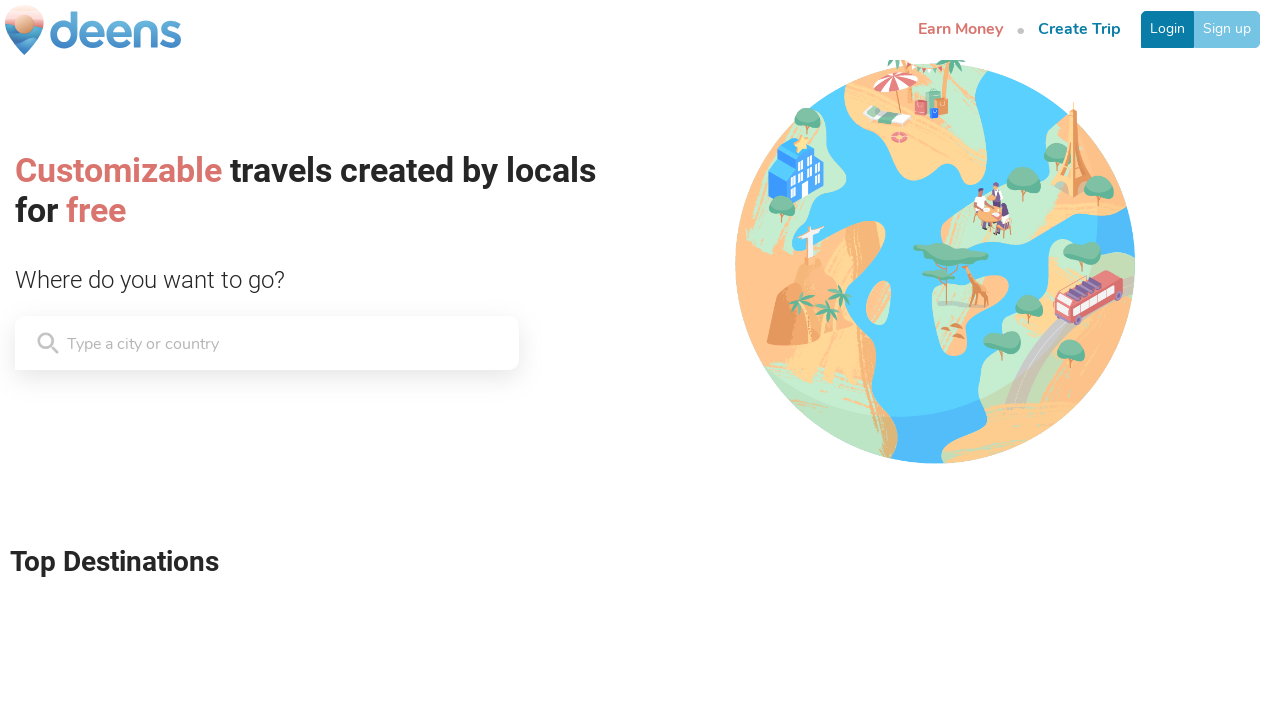

Clicked Create Trip button at (1080, 30) on [activeclassname='is-active']:nth-of-type(2)
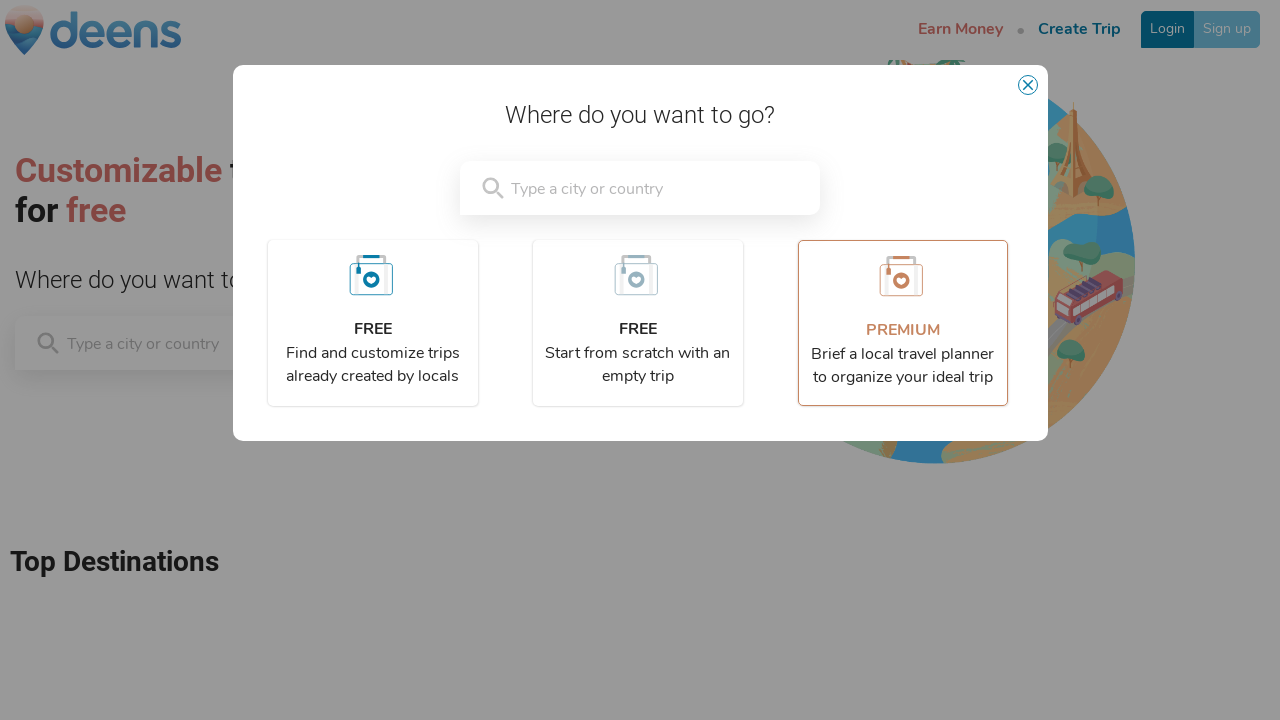

Create Trip page loaded successfully
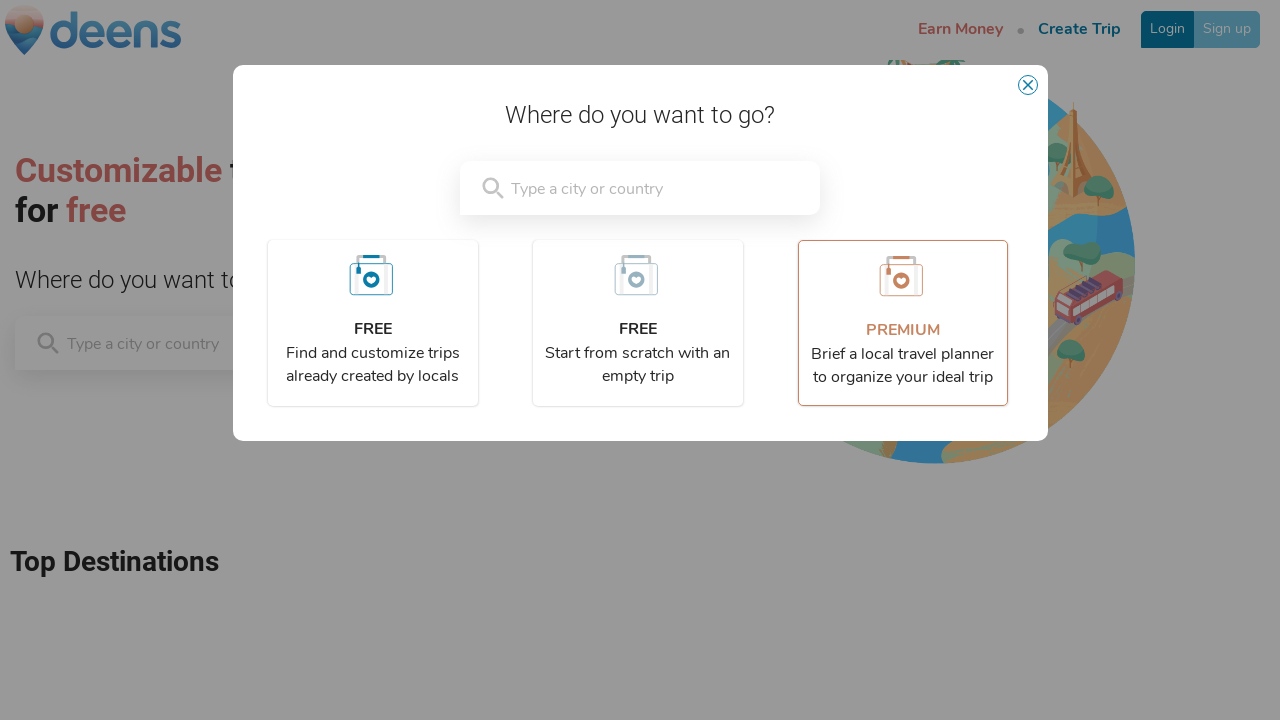

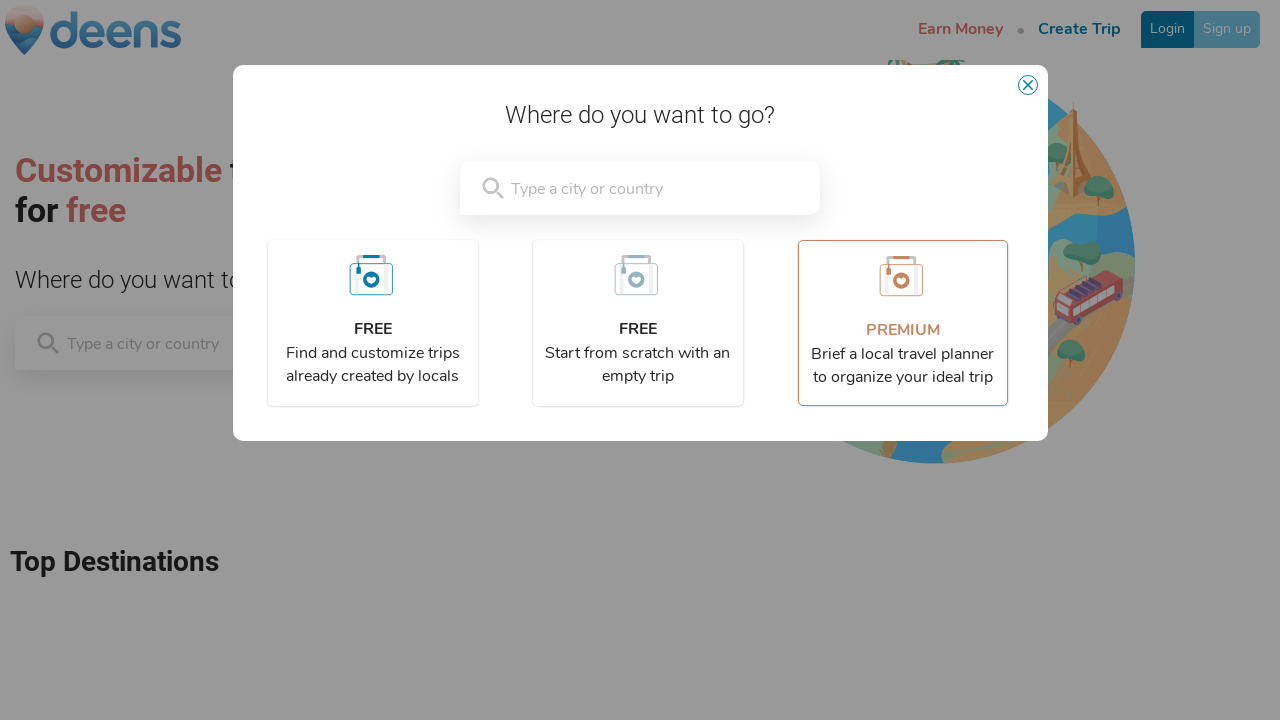